Navigates to Cydeo practice page, clicks the Drag and Drop link, and verifies the Home link is displayed

Starting URL: https://practice.cydeo.com/

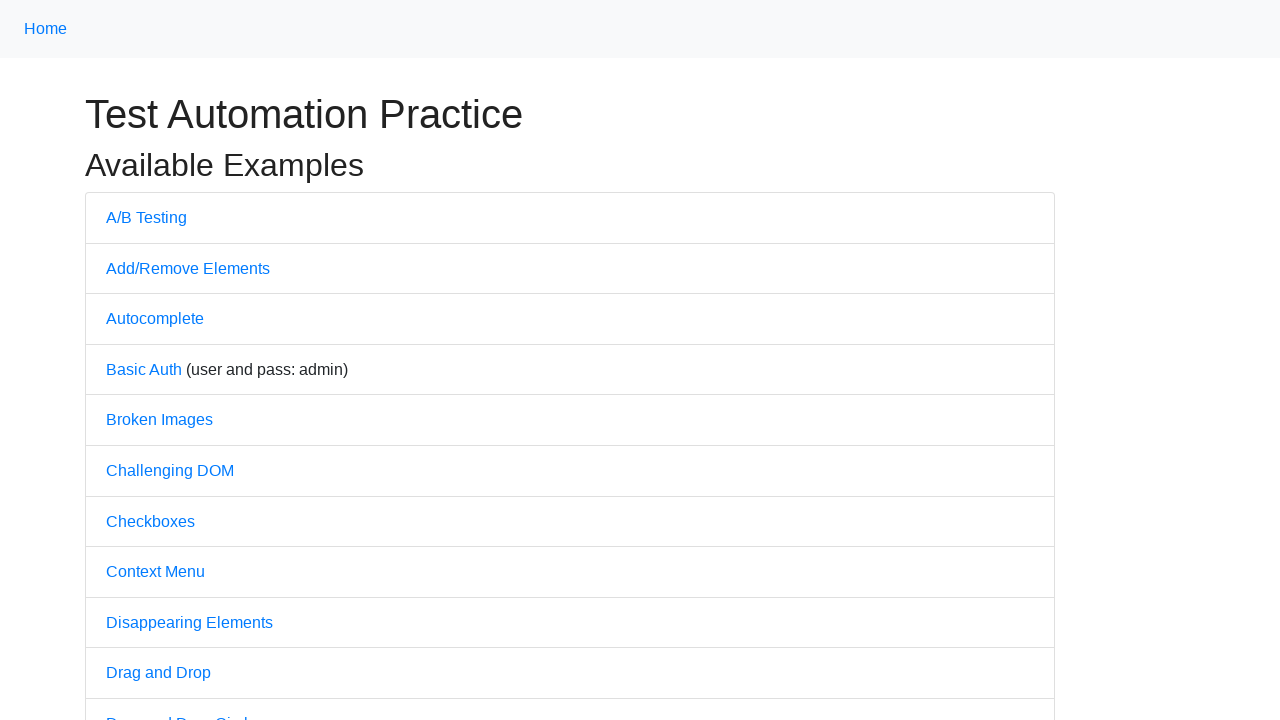

Navigated to Cydeo practice page
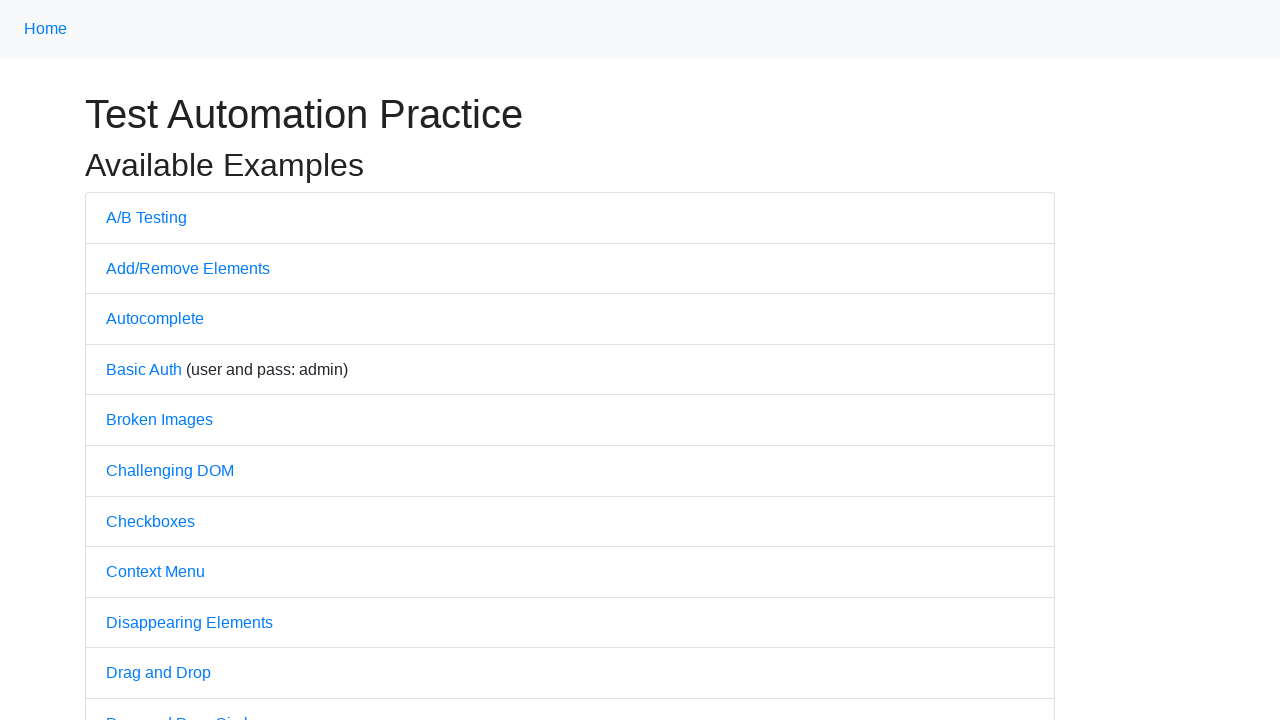

Clicked the Drag and Drop link at (158, 673) on xpath=//a[text()='Drag and Drop']
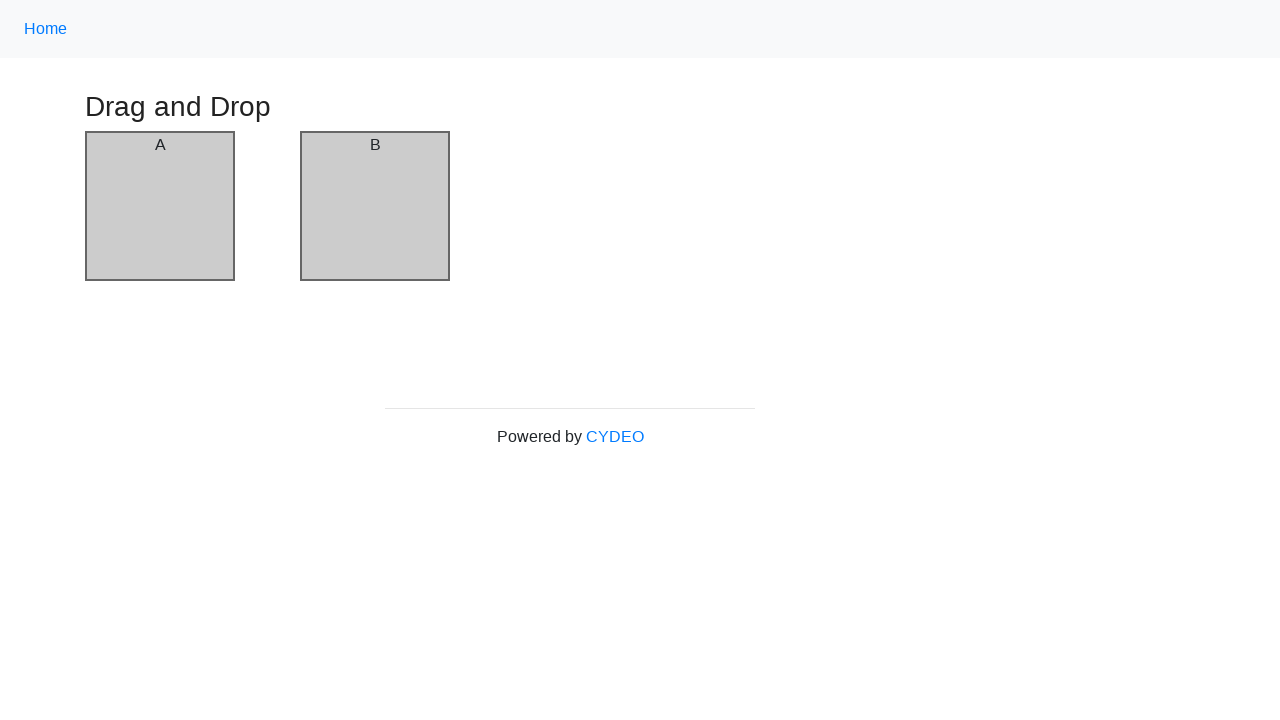

Located Home link element
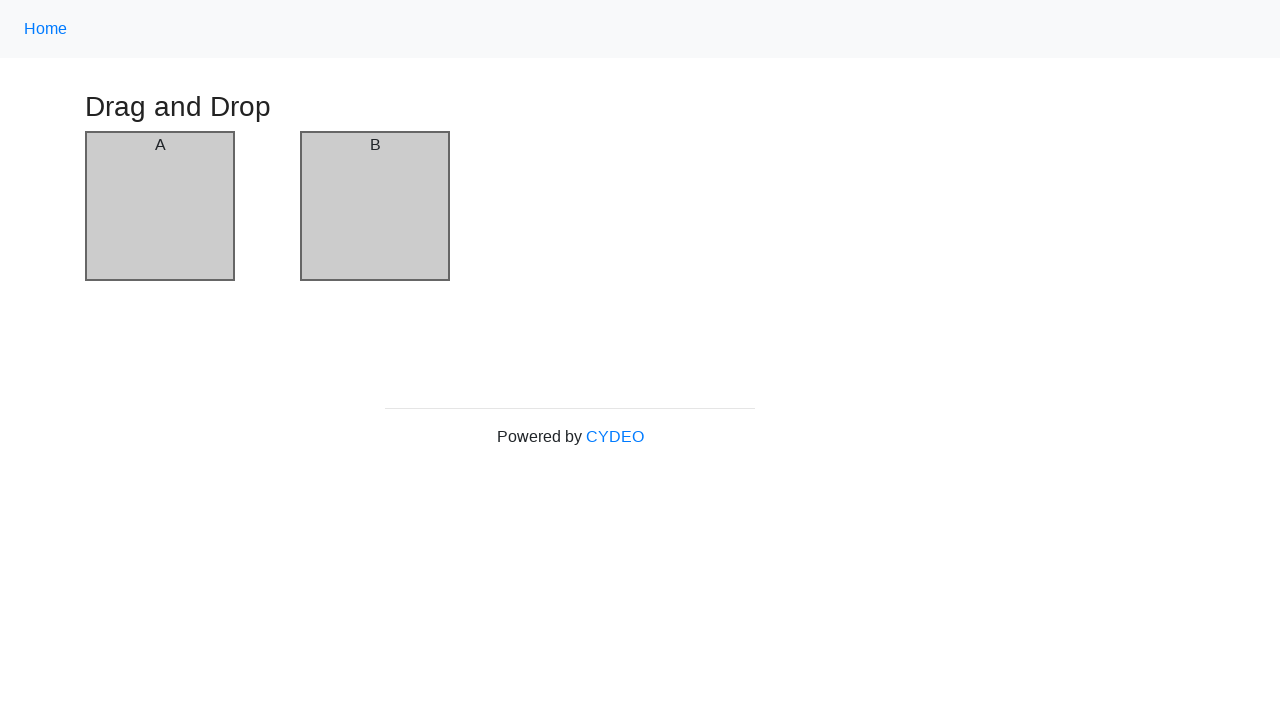

Verified Home link is visible
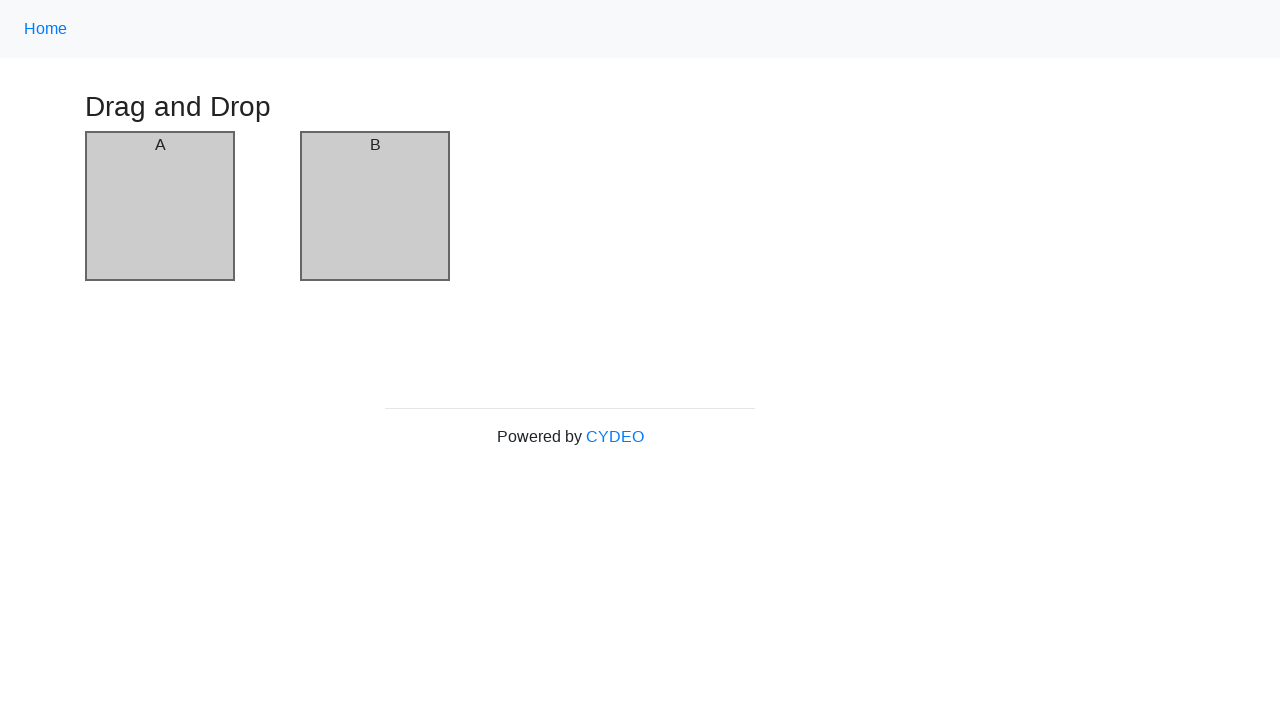

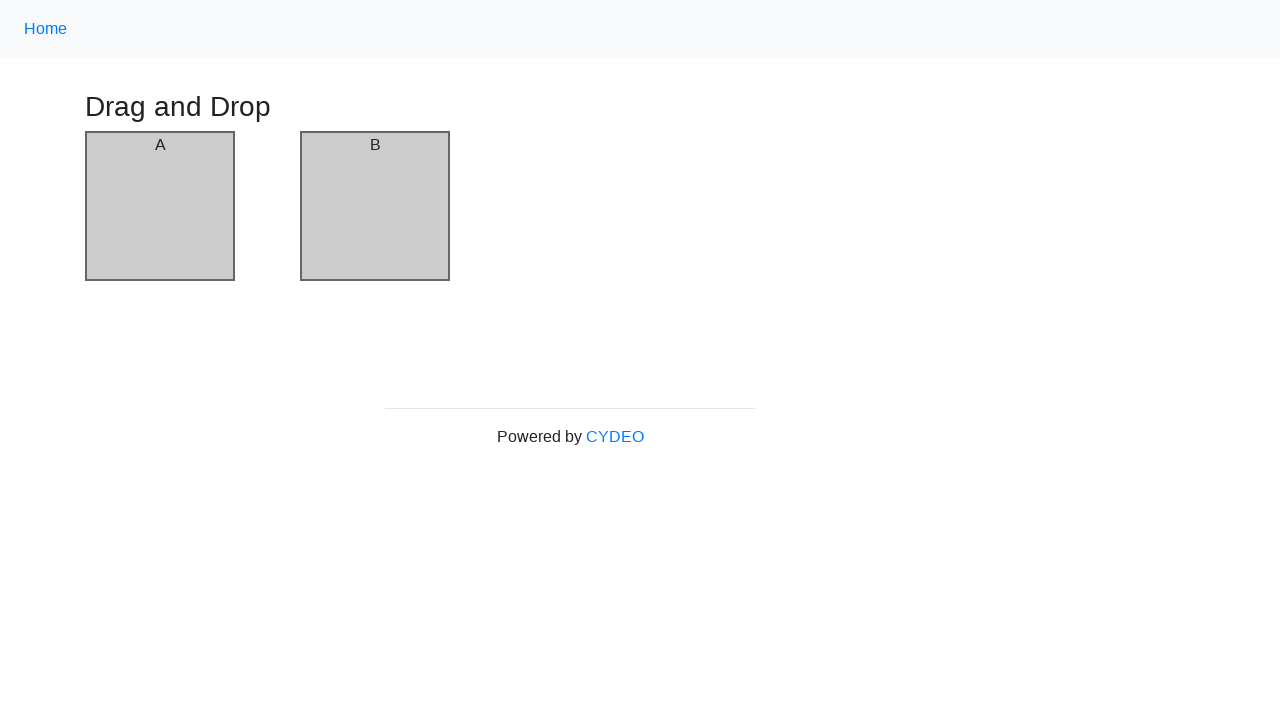